Tests navigation to the API page by clicking the API link on the WebdriverIO homepage

Starting URL: https://webdriver.io

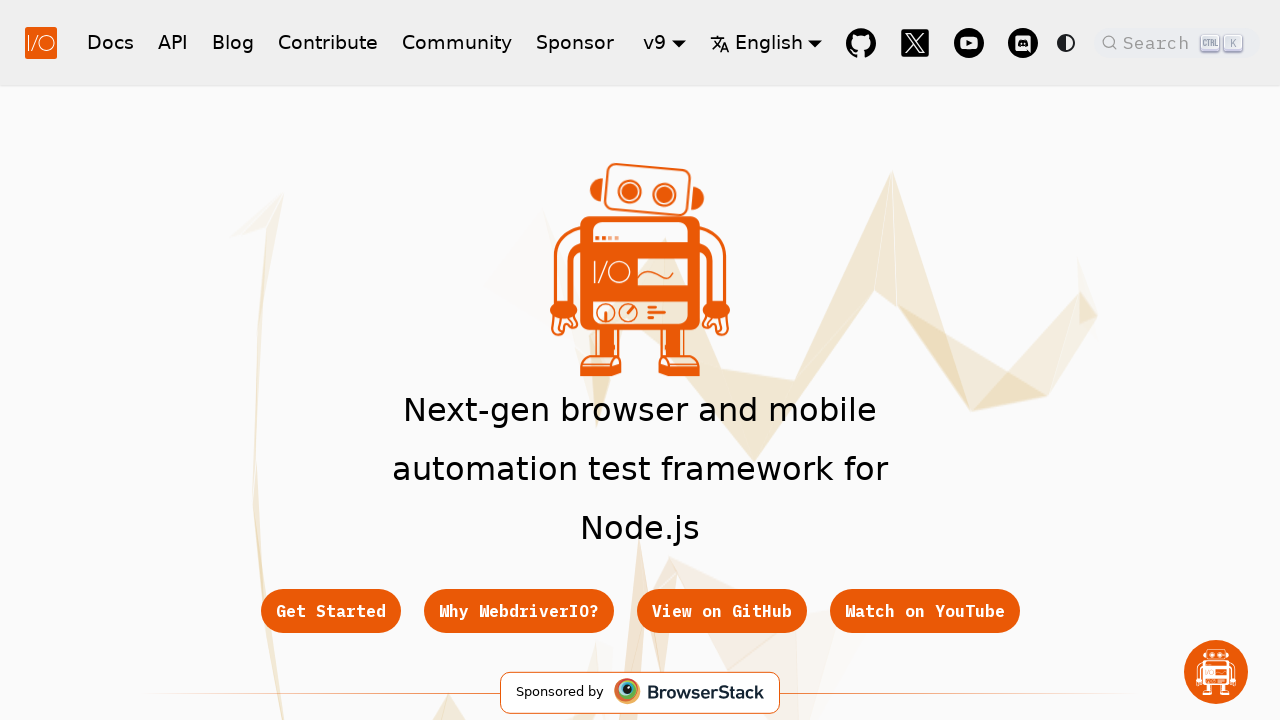

Clicked API link on WebdriverIO homepage at (173, 42) on a:text('API')
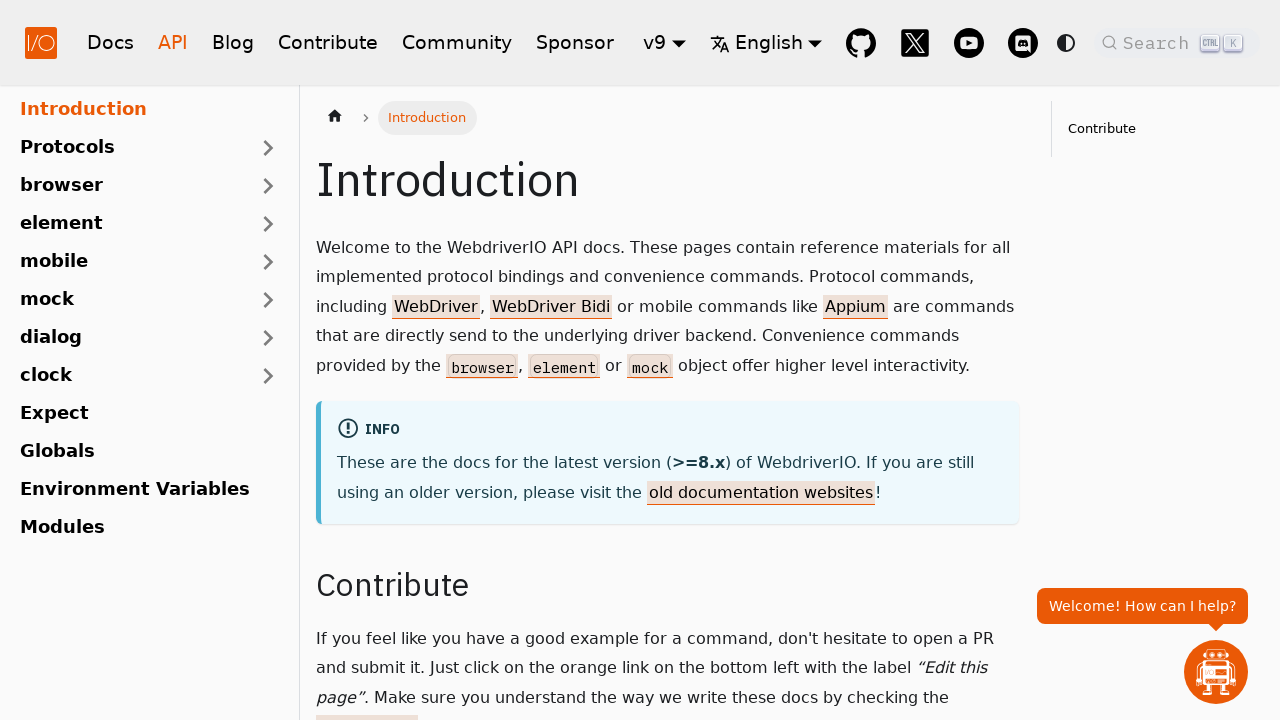

Successfully navigated to API documentation page
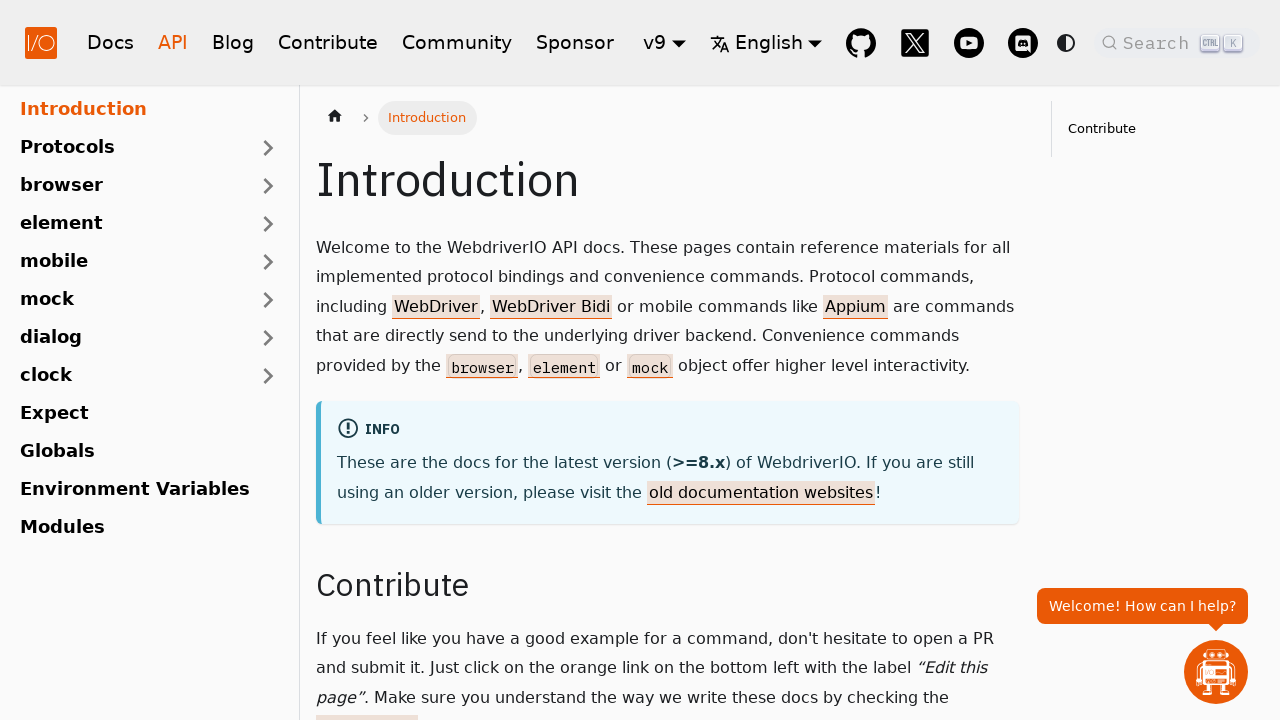

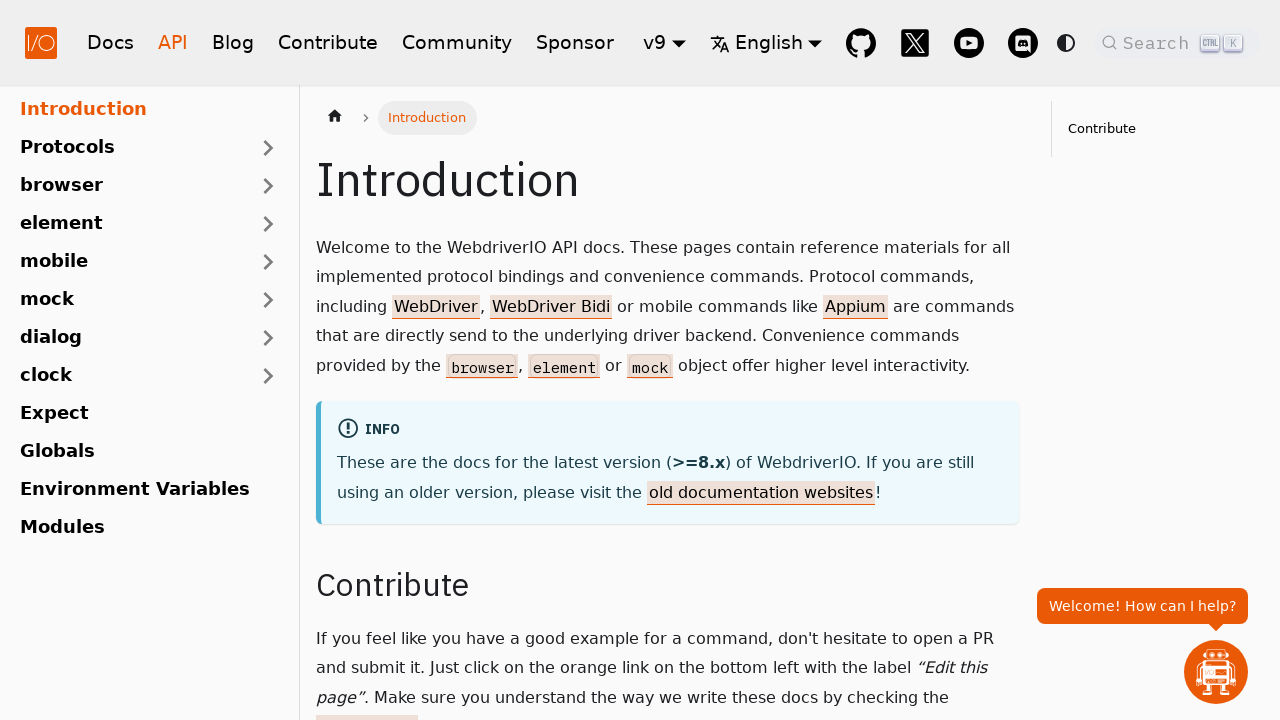